Tests JavaScript alert handling functionality by clicking buttons that trigger different types of alerts (simple alert, confirm dialog, and prompt dialog) and interacting with them

Starting URL: https://demoqa.com/alerts

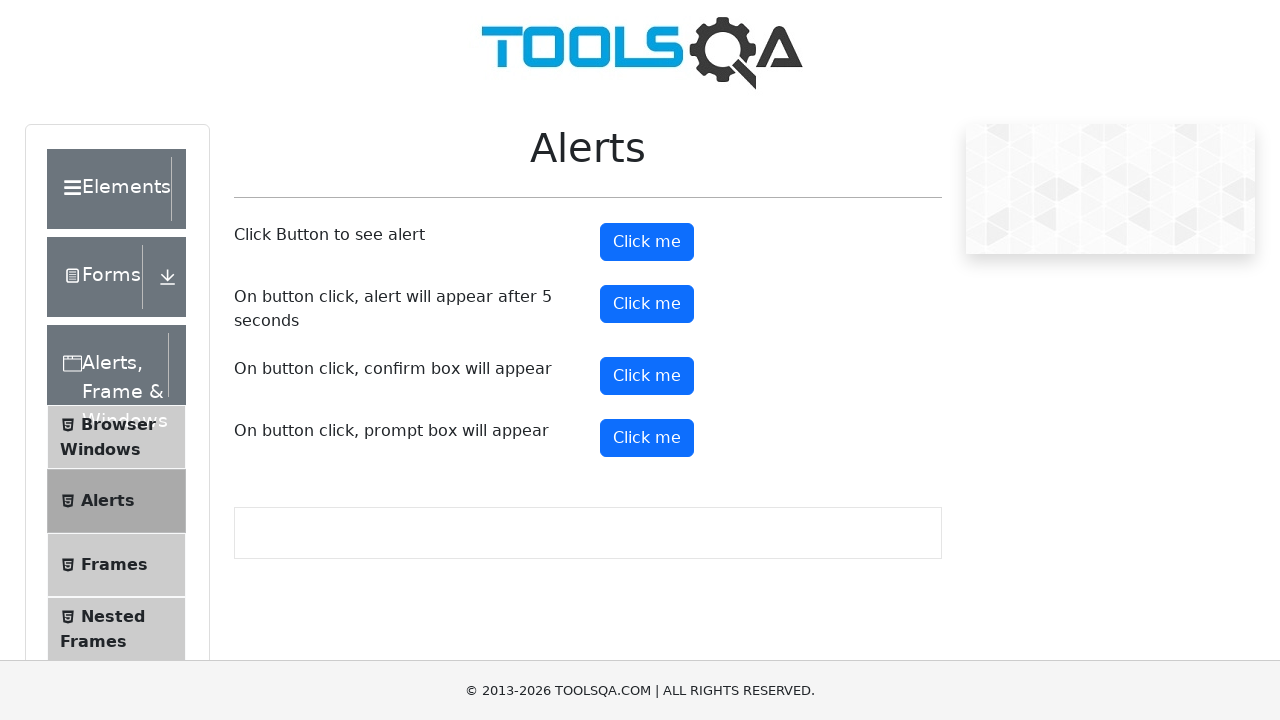

Clicked button to trigger simple alert at (647, 242) on button#alertButton
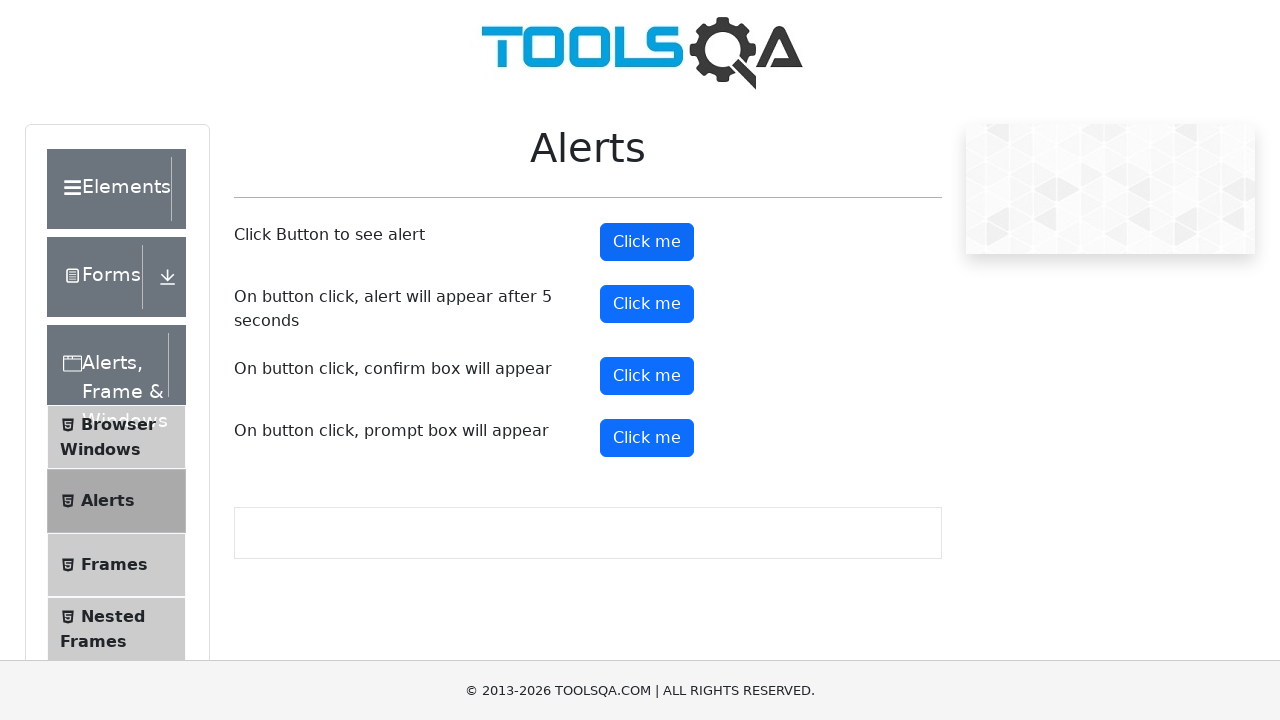

Set up dialog handler to accept alerts
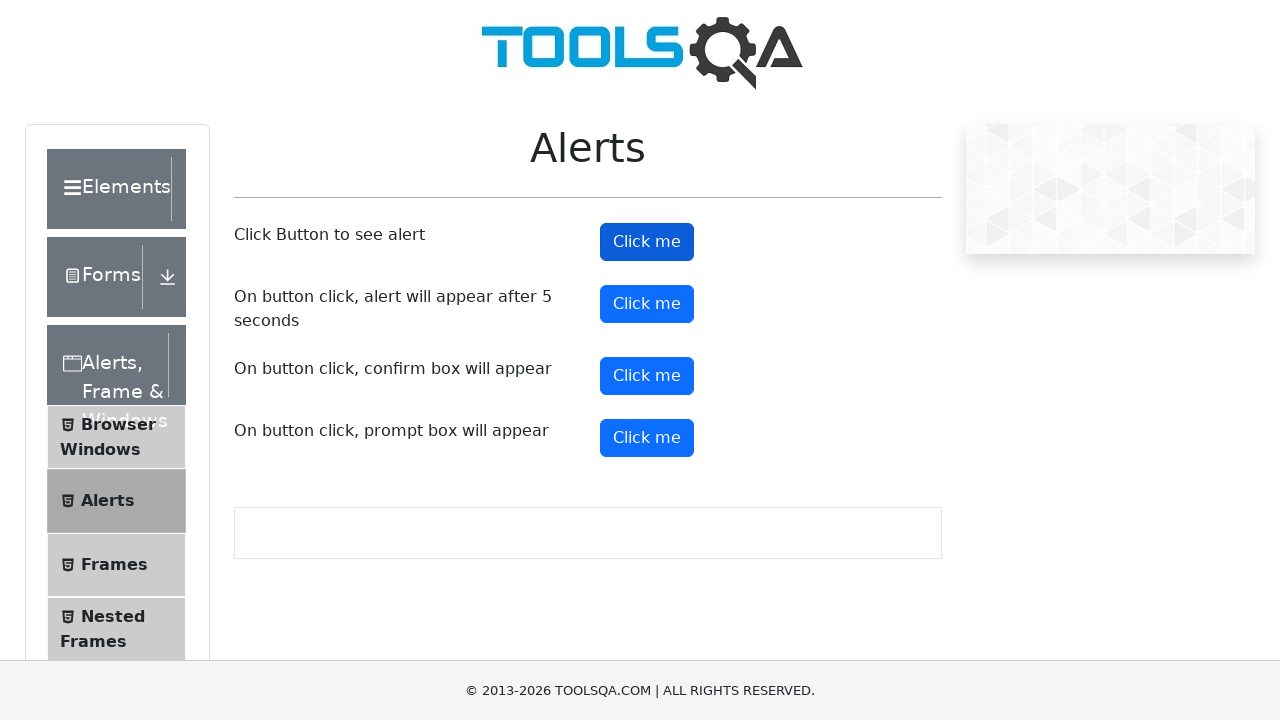

Waited for alert to be processed
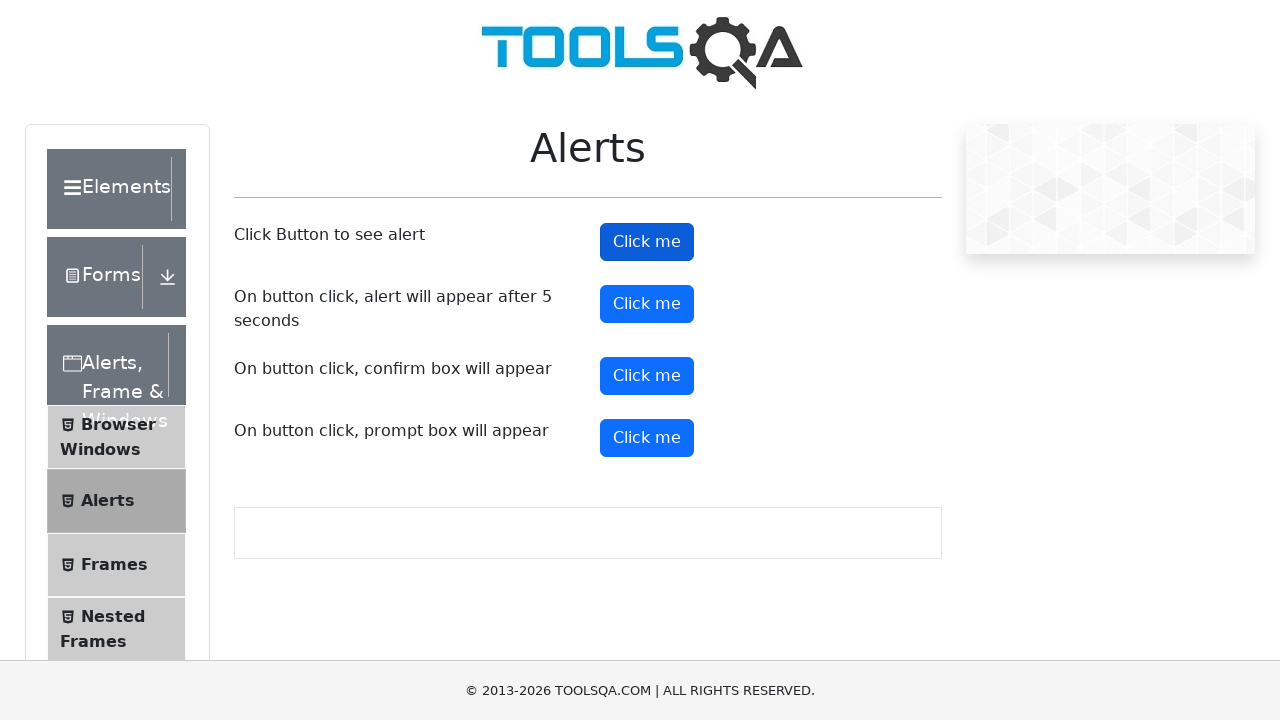

Clicked button to trigger confirm dialog at (647, 376) on button#confirmButton
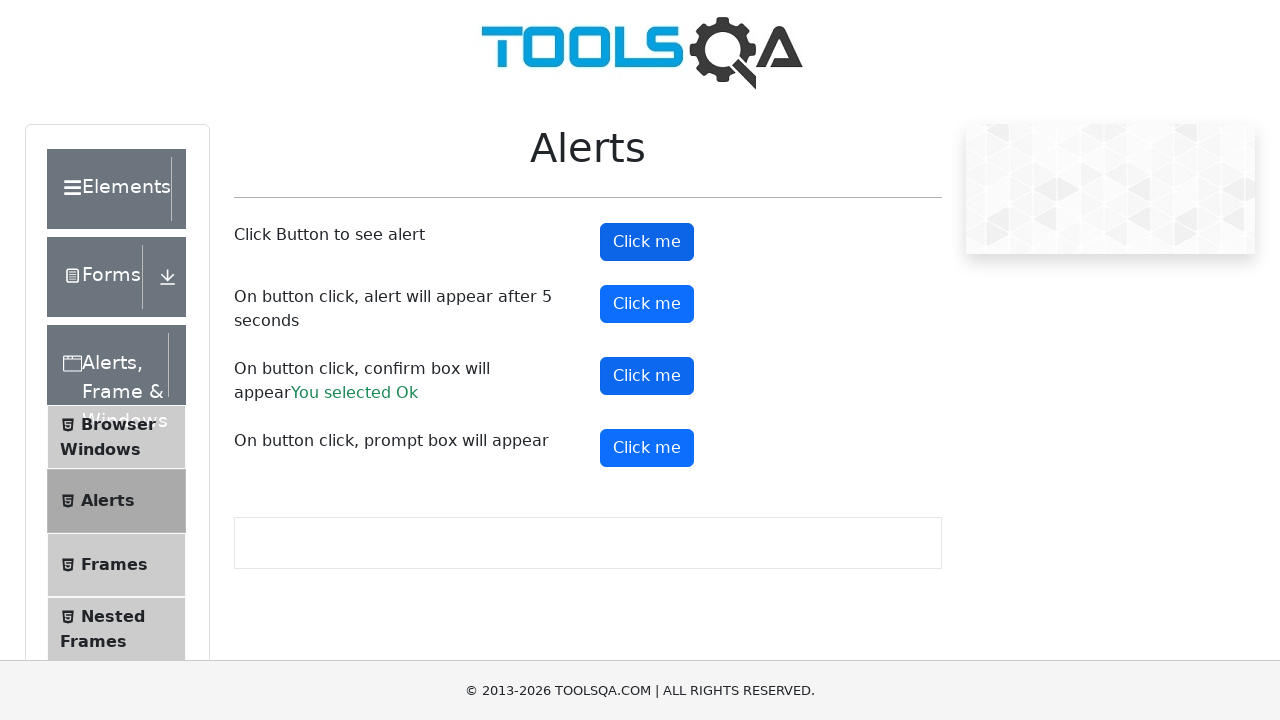

Waited for confirm dialog to be processed
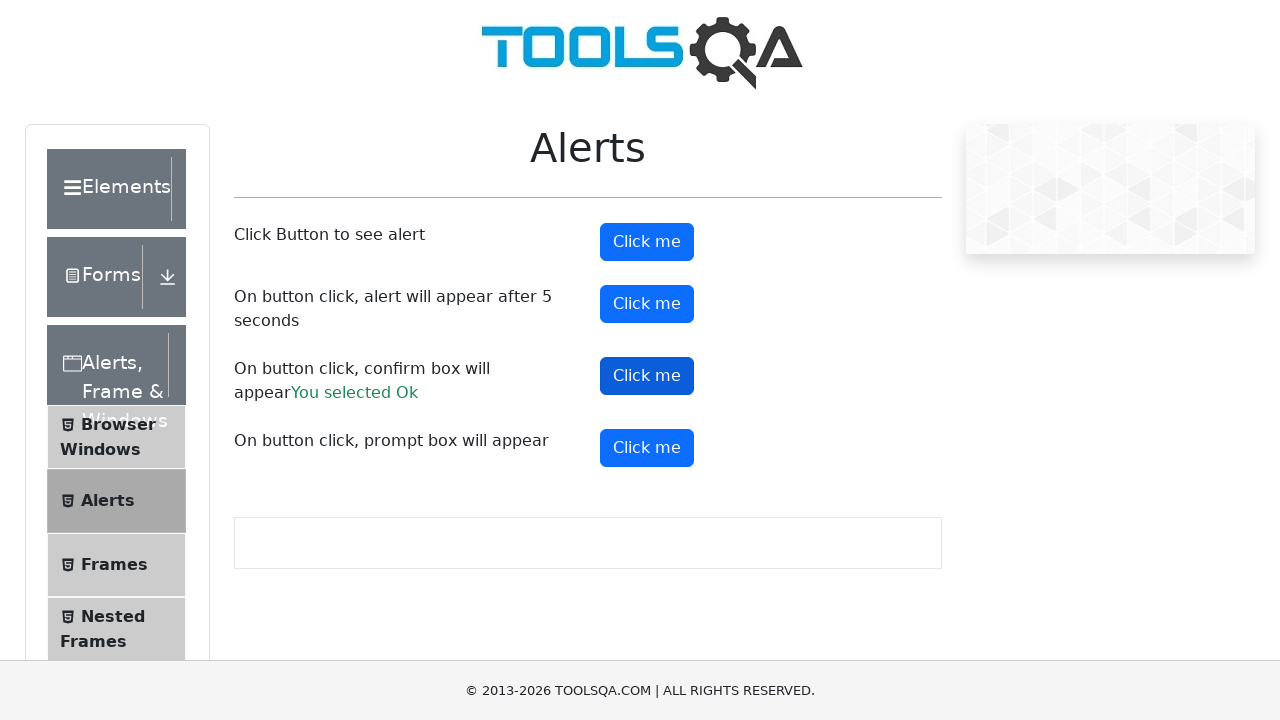

Clicked button to trigger prompt dialog at (647, 448) on button#promtButton
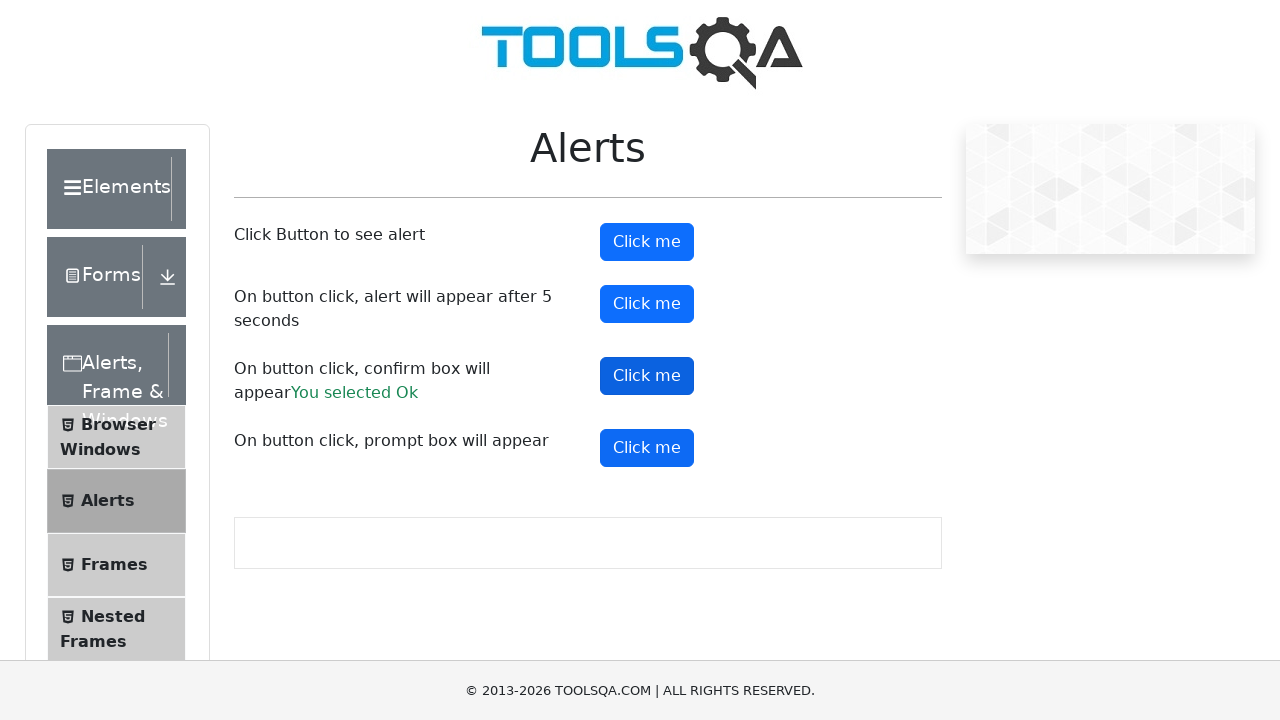

Waited for prompt dialog to be processed
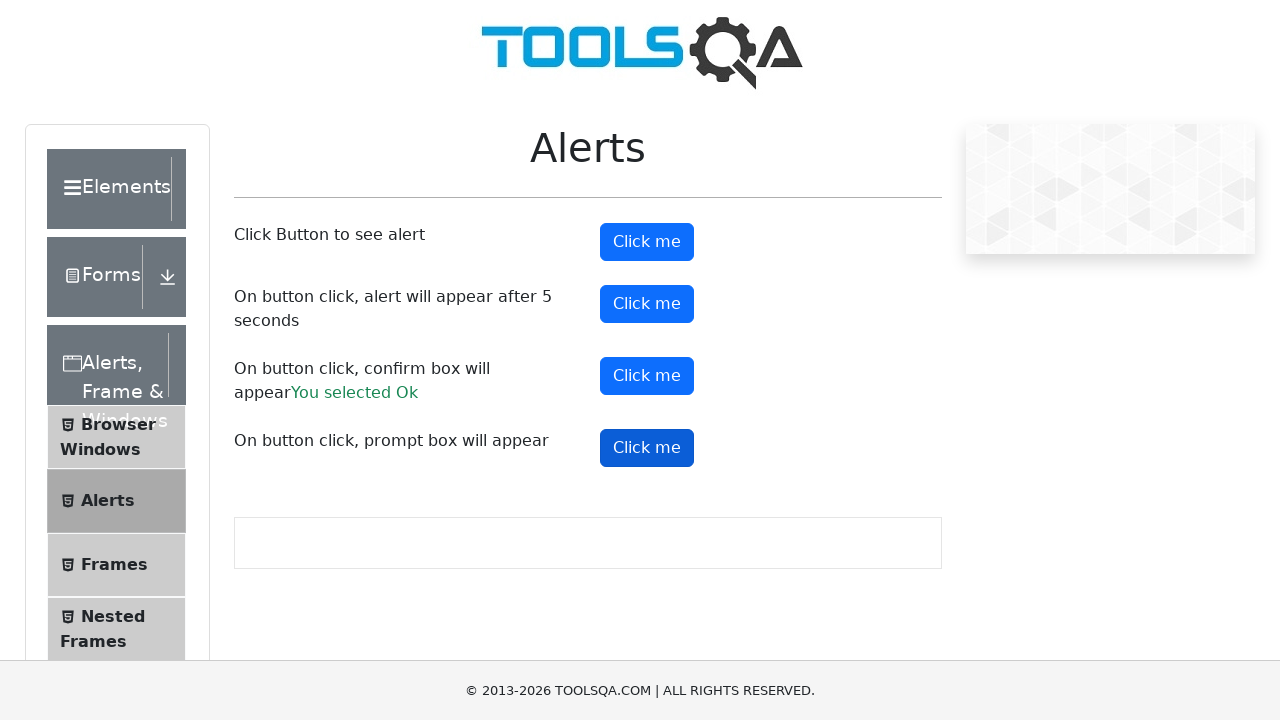

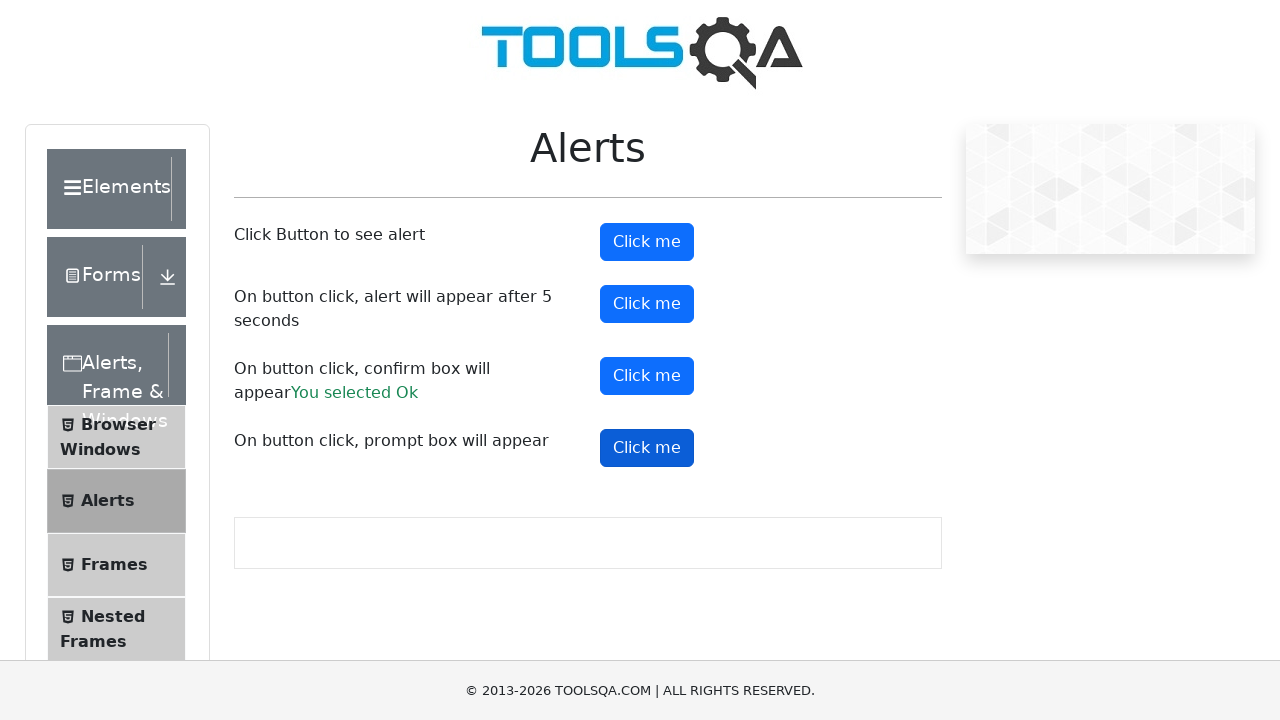